Navigates to SmallPDF's JPG to PDF converter page and clicks the "Choose Files" button to initiate file selection

Starting URL: https://smallpdf.com/jpg-to-pdf

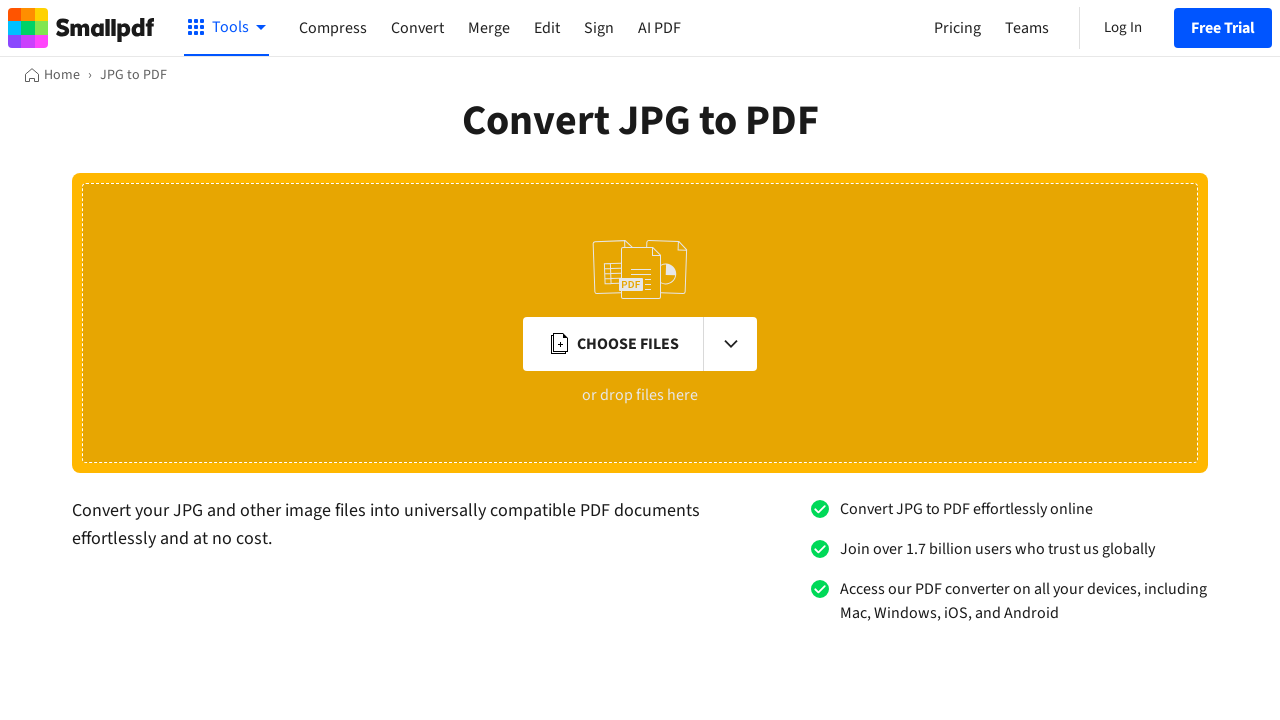

Waited for page to fully load (networkidle state)
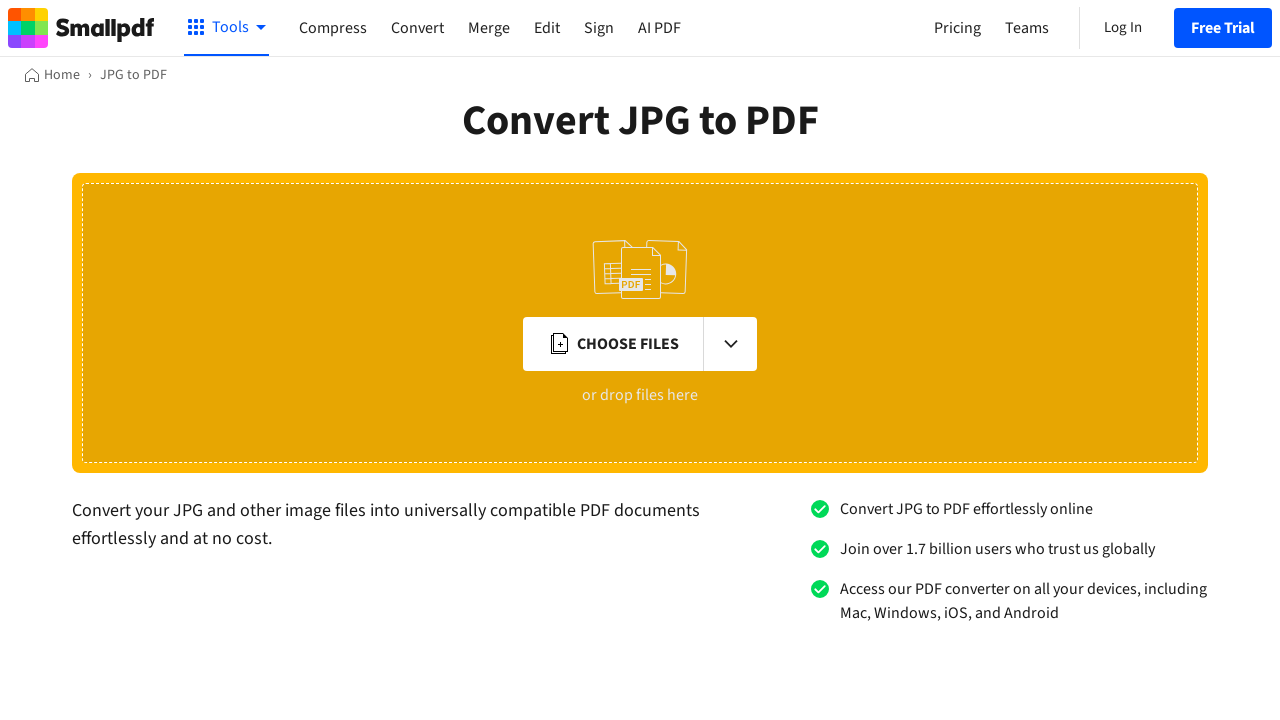

Clicked the 'Choose Files' button to initiate file selection at (628, 344) on xpath=//span[text()='Choose Files']
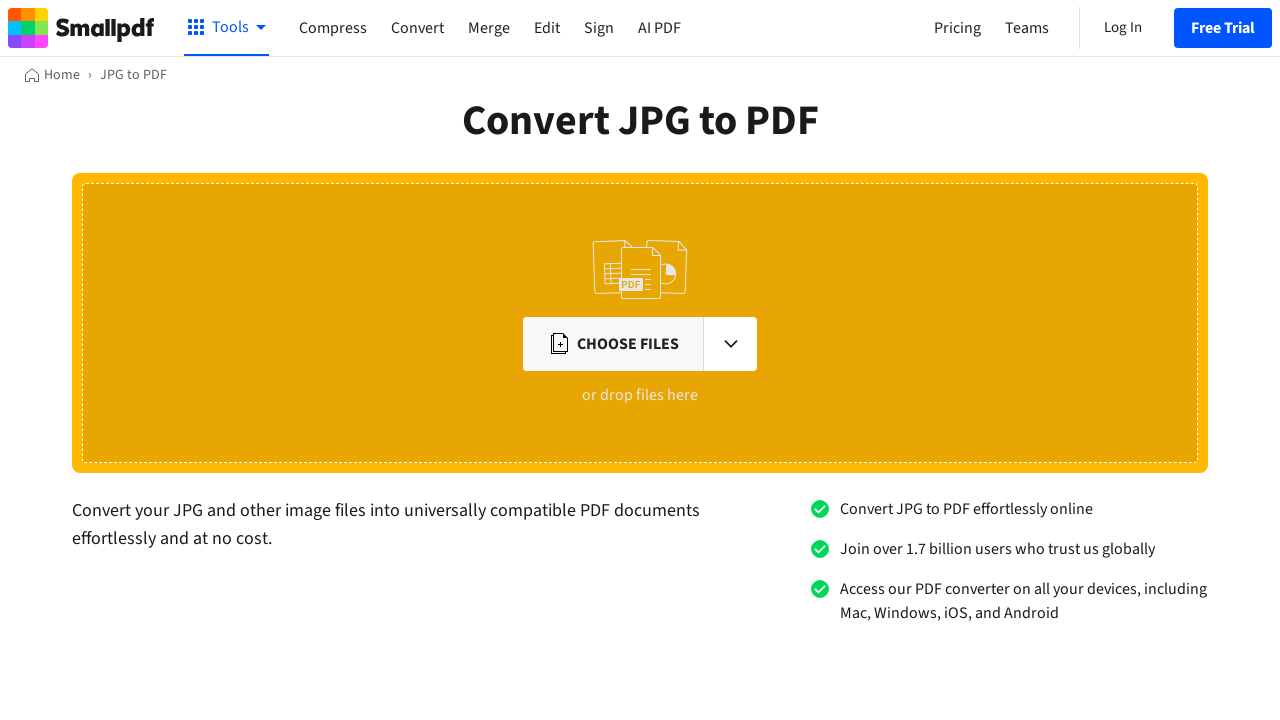

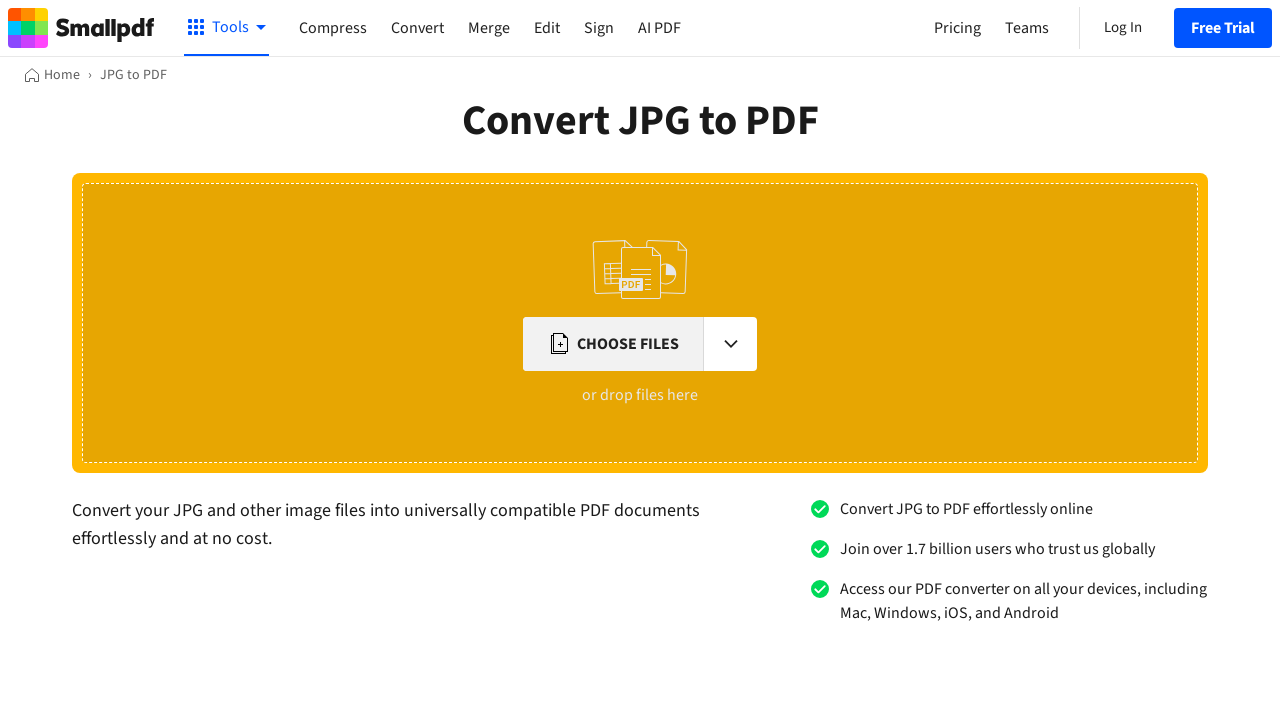